Tests iframe interaction by switching to an iframe context and editing text content within a rich text editor

Starting URL: https://the-internet.herokuapp.com/iframe

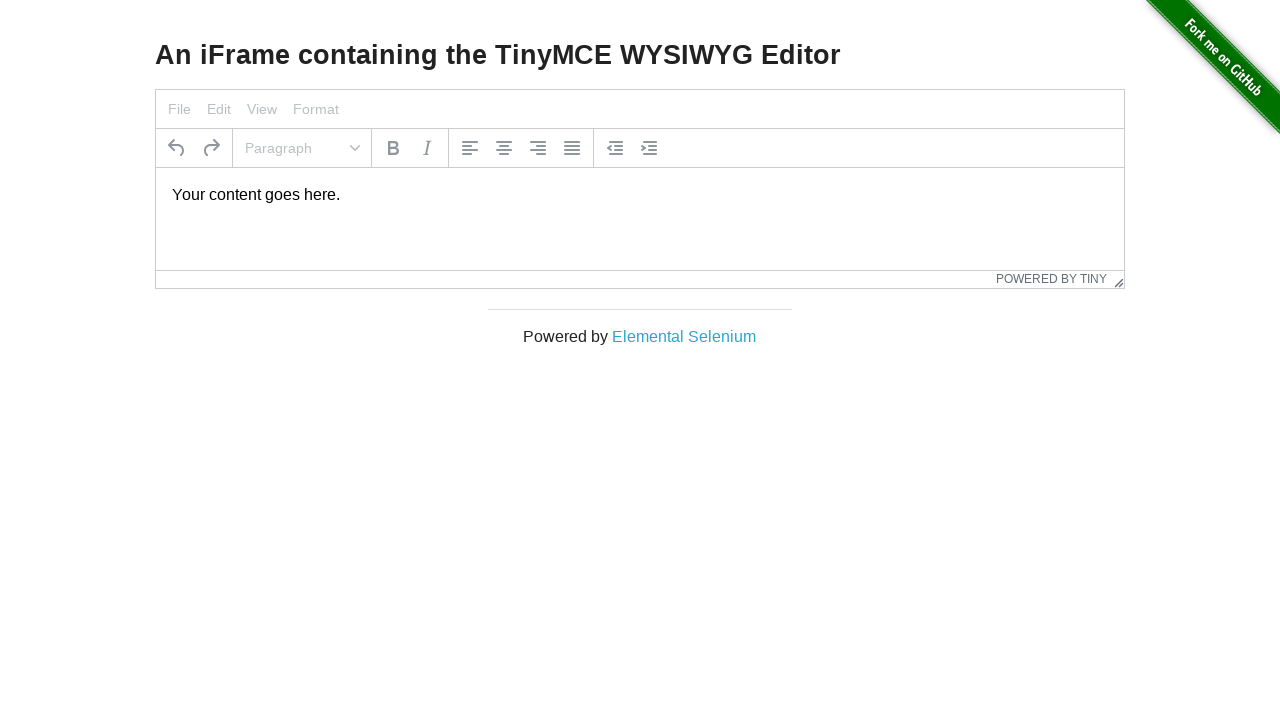

Located iframe with text editor
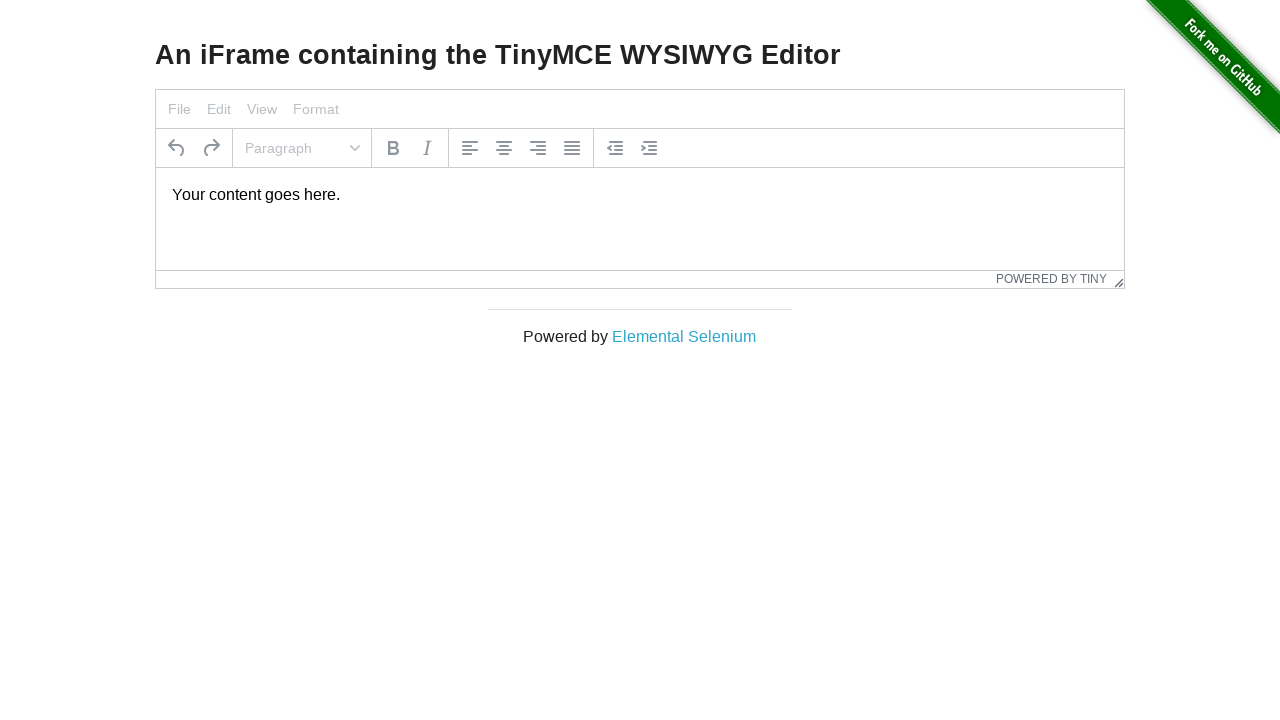

Clicked on paragraph element in iframe at (640, 195) on #mce_0_ifr >> internal:control=enter-frame >> #tinymce p
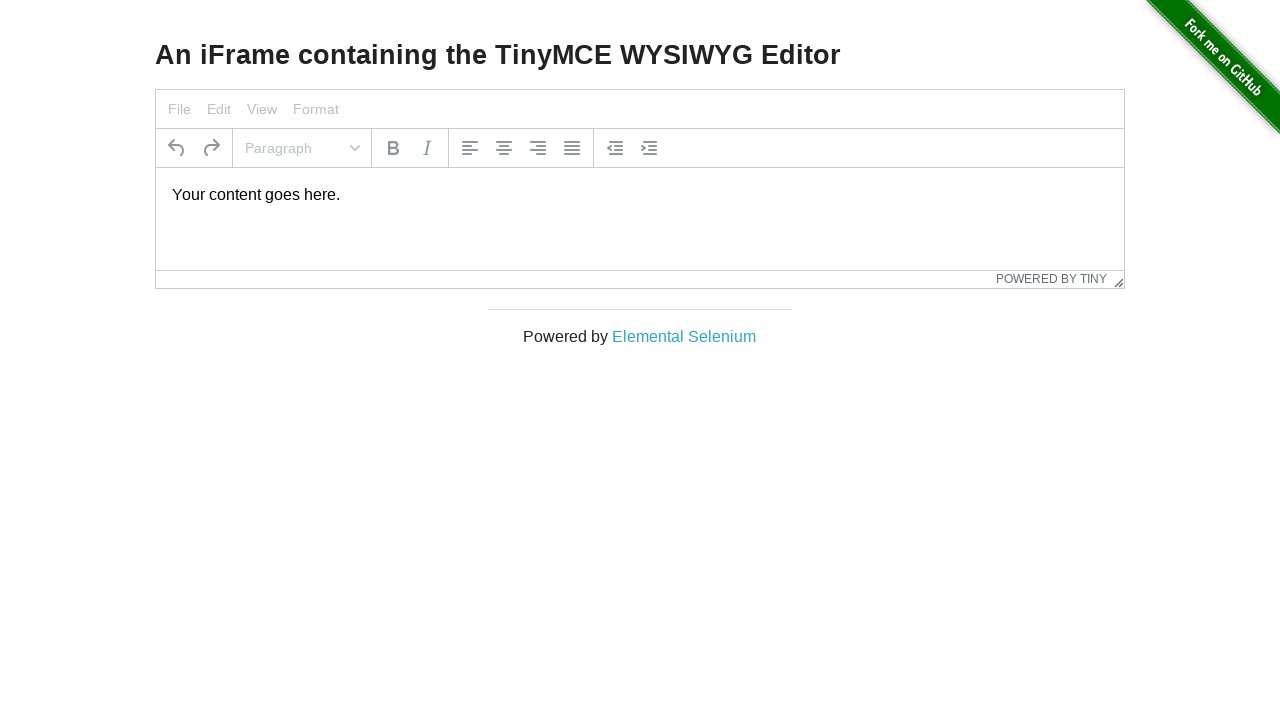

Selected all text in paragraph using Ctrl+A on #mce_0_ifr >> internal:control=enter-frame >> #tinymce p
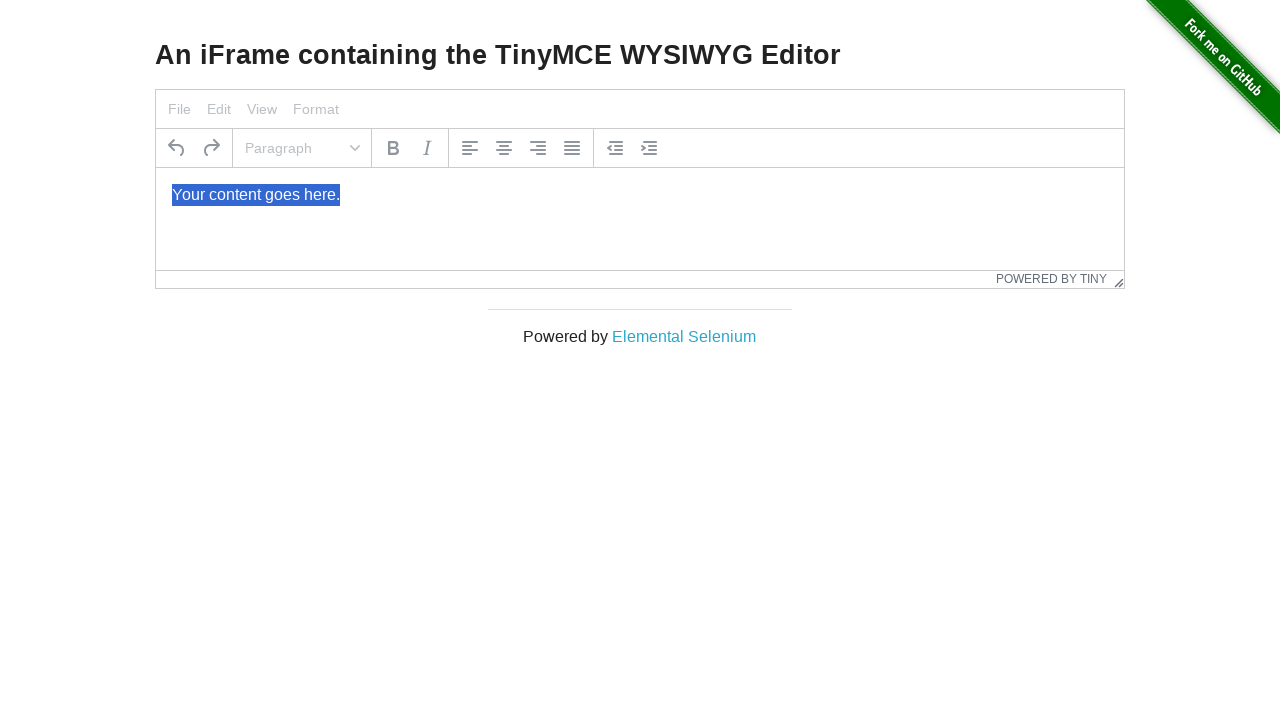

Deleted selected text from paragraph on #mce_0_ifr >> internal:control=enter-frame >> #tinymce p
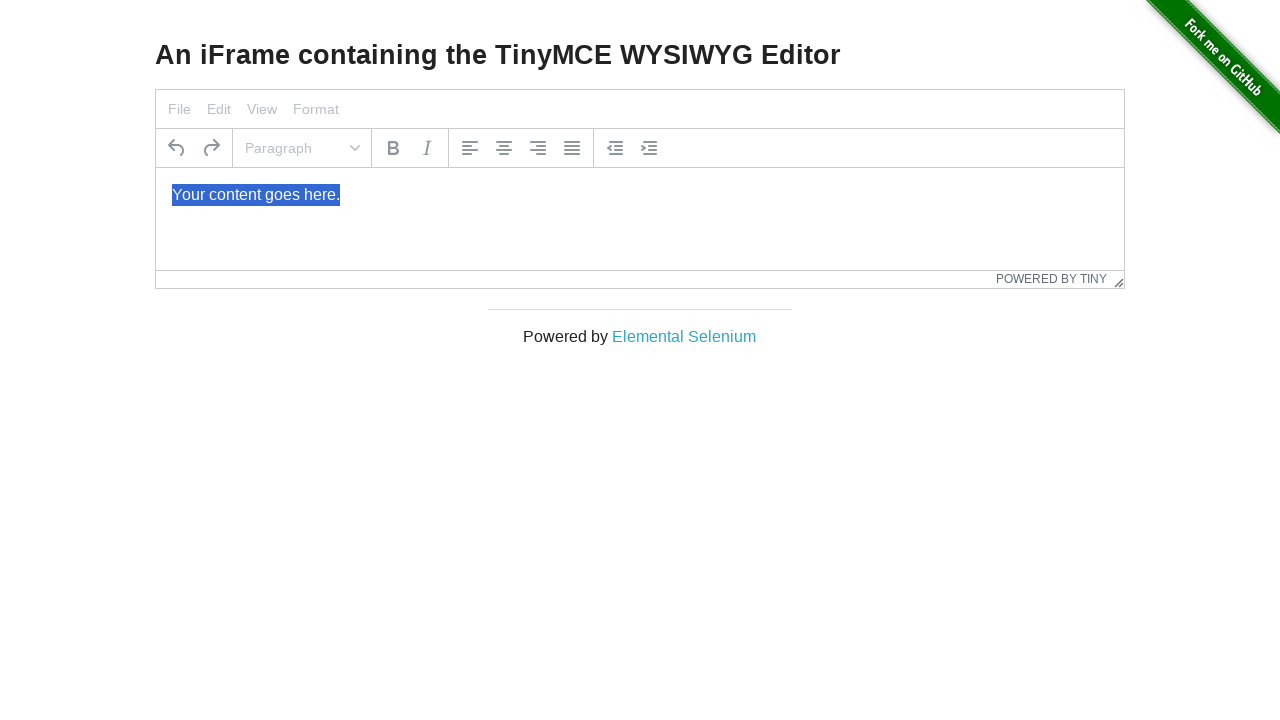

Typed new text 'Python selenium iframe test automation' into paragraph on #mce_0_ifr >> internal:control=enter-frame >> #tinymce p
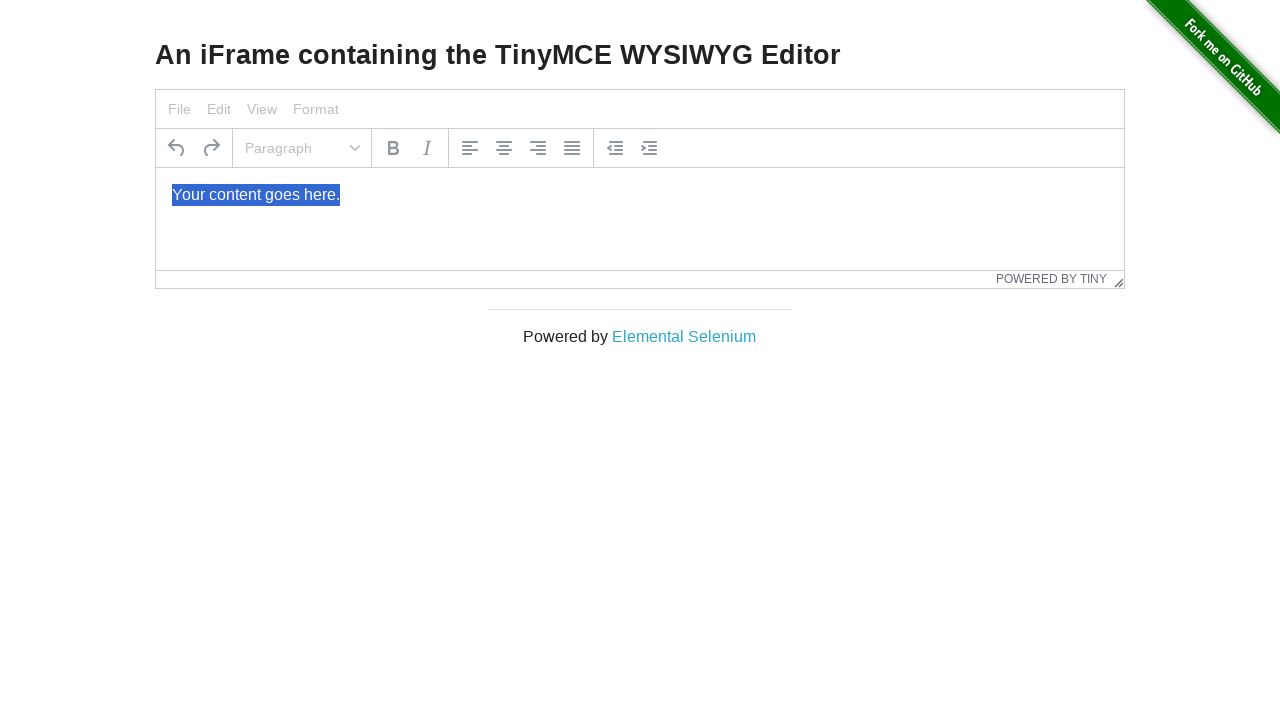

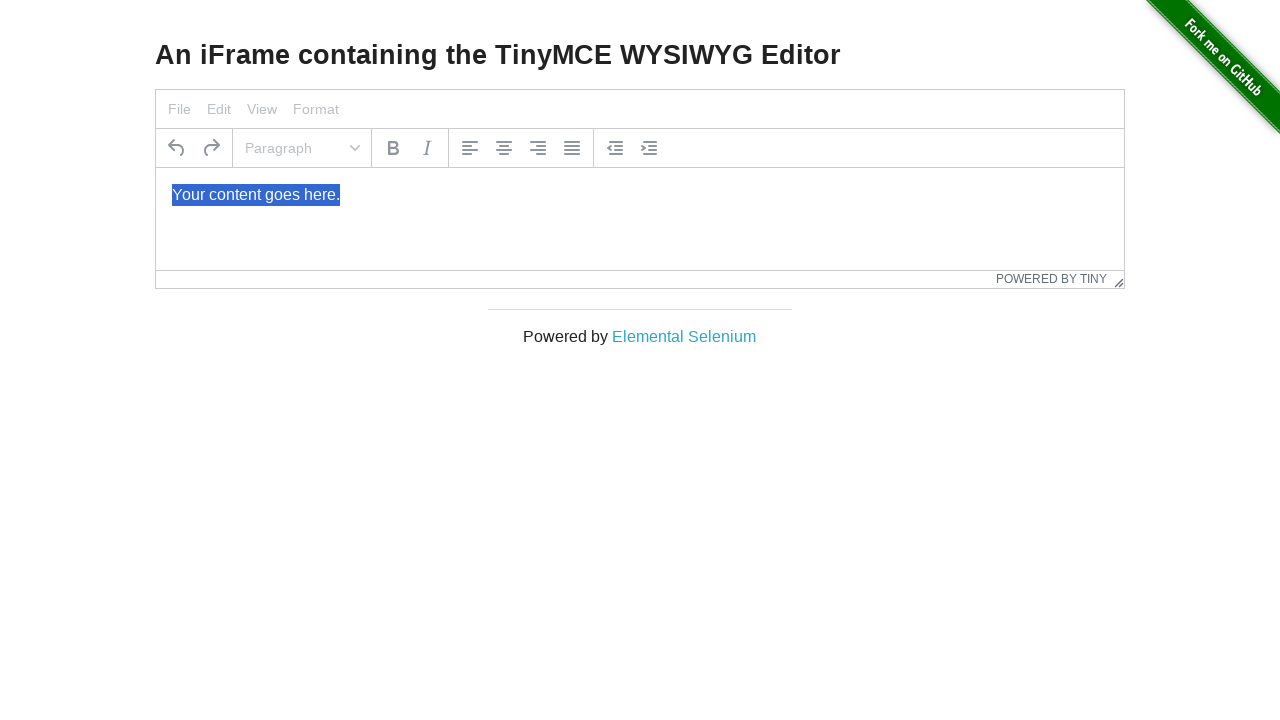